Tests the Florida Department of Health enforcement actions search functionality by selecting a board from the dropdown menu, clicking the search button, and verifying that search results are displayed in a table.

Starting URL: https://mqa-internet.doh.state.fl.us/MQASearchServices/EnforcementActionsPractitioner

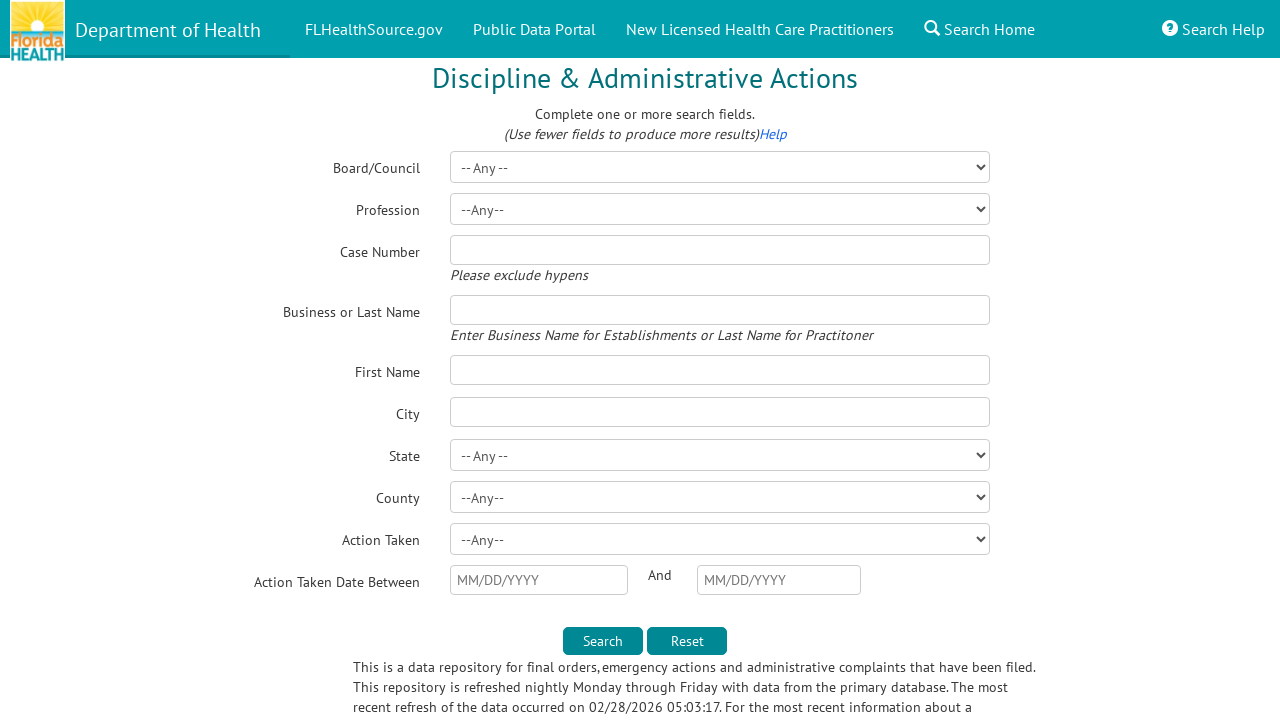

Waited for board dropdown to be available
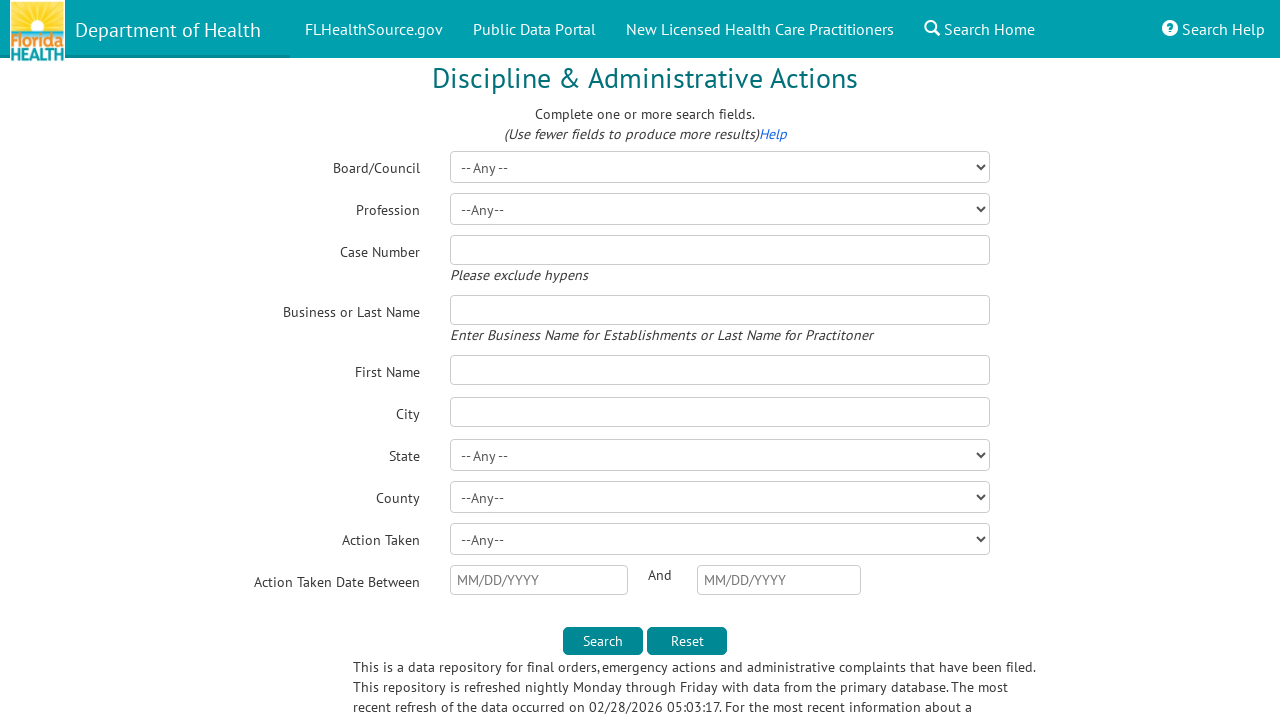

Selected Medical Board (value 15) from dropdown on #BoardDD
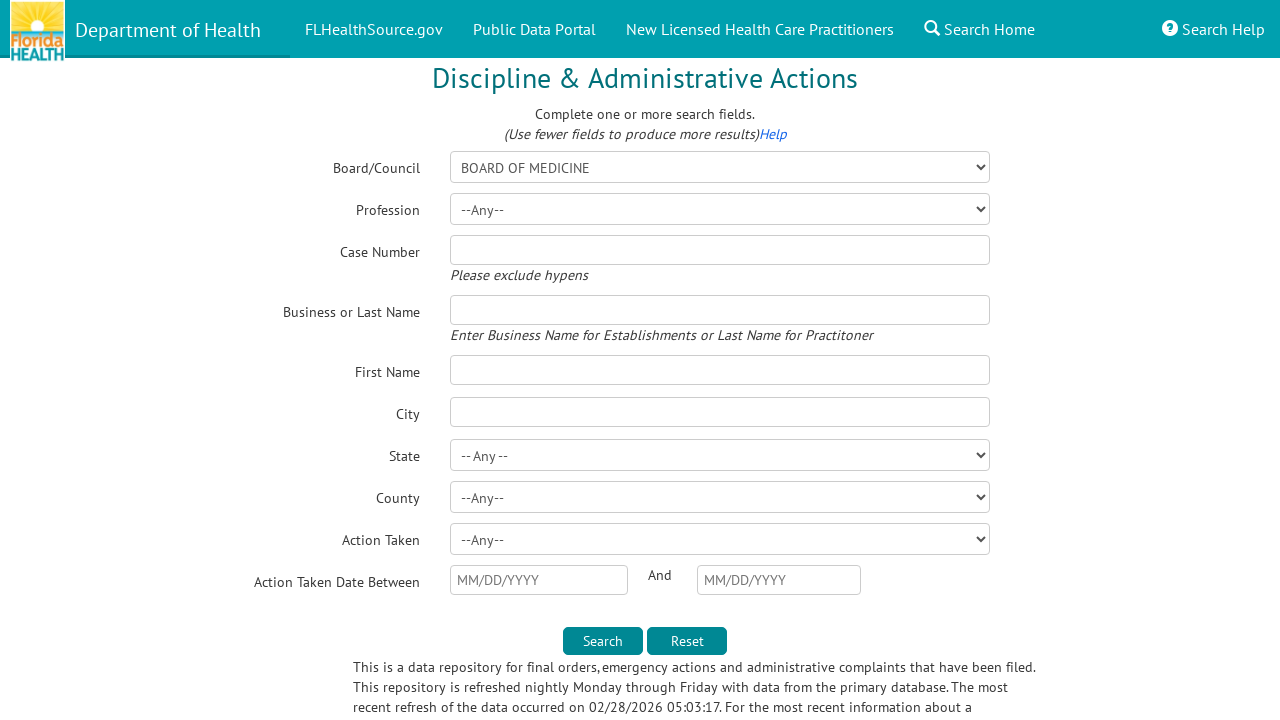

Clicked search button to execute search at (603, 641) on xpath=//*[@id="content"]/div/form[1]/fieldset/p/input
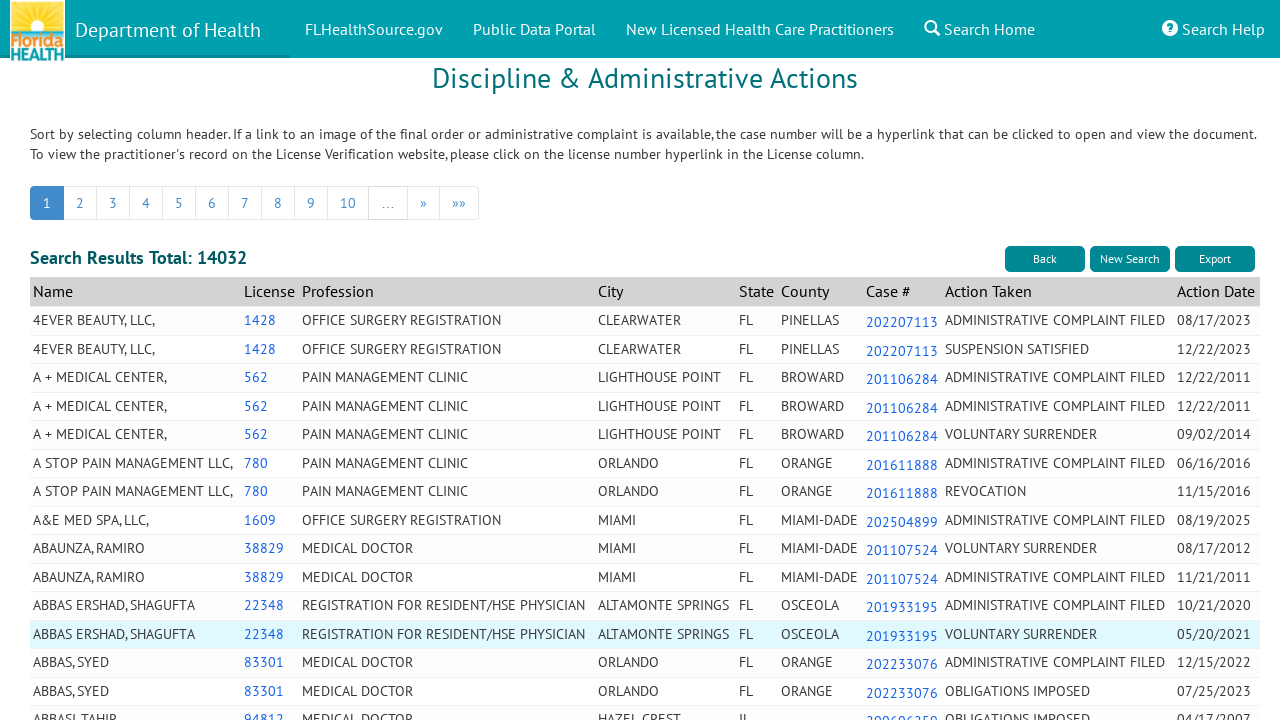

Search results table loaded with first row
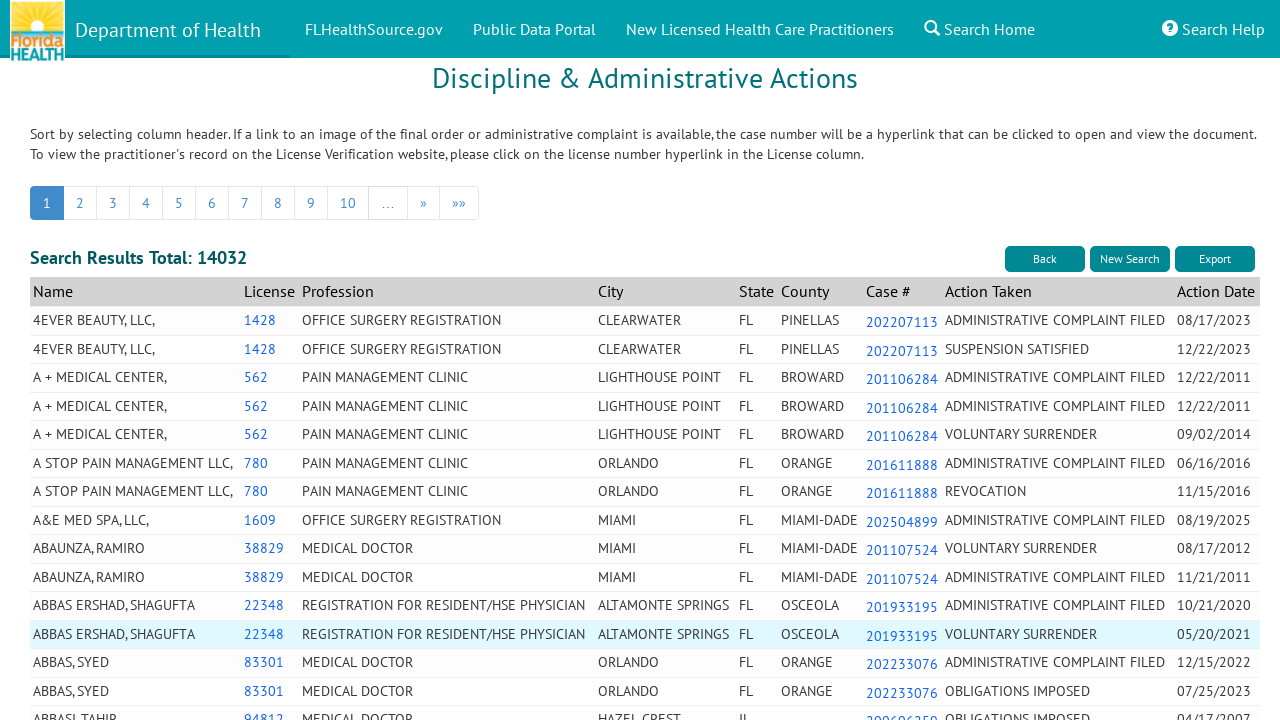

Verified search results displayed in table with case links visible
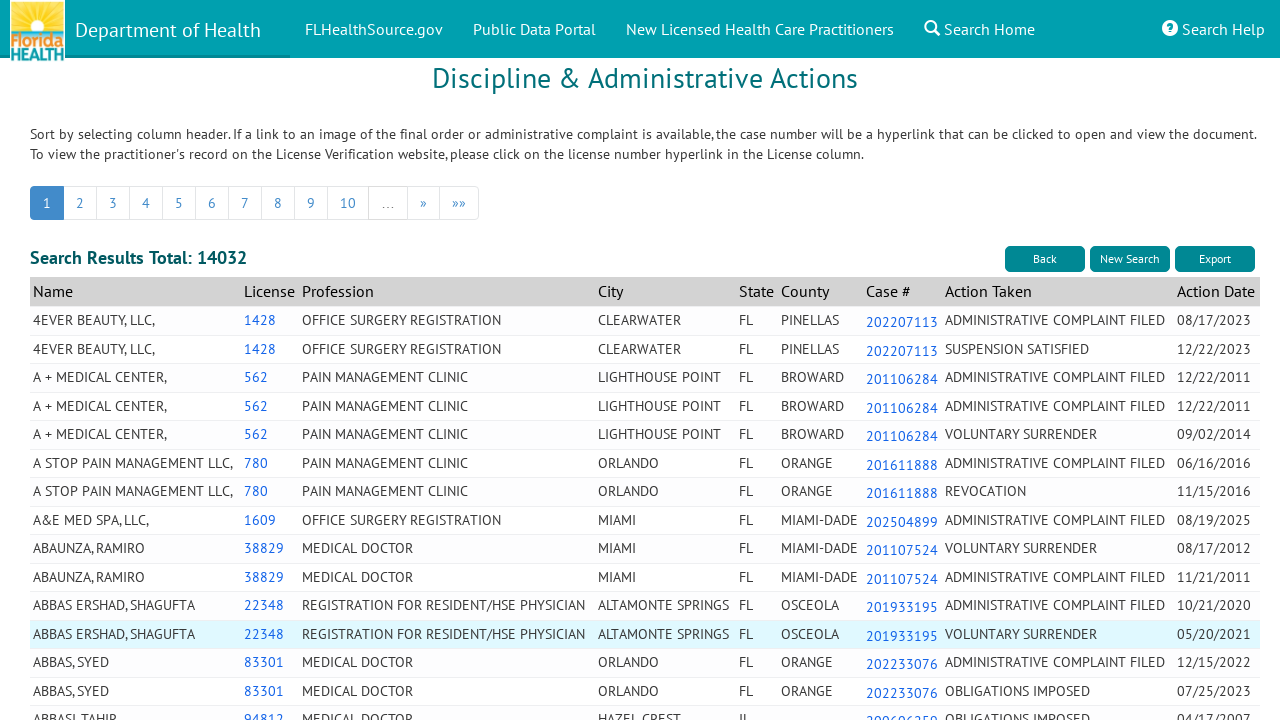

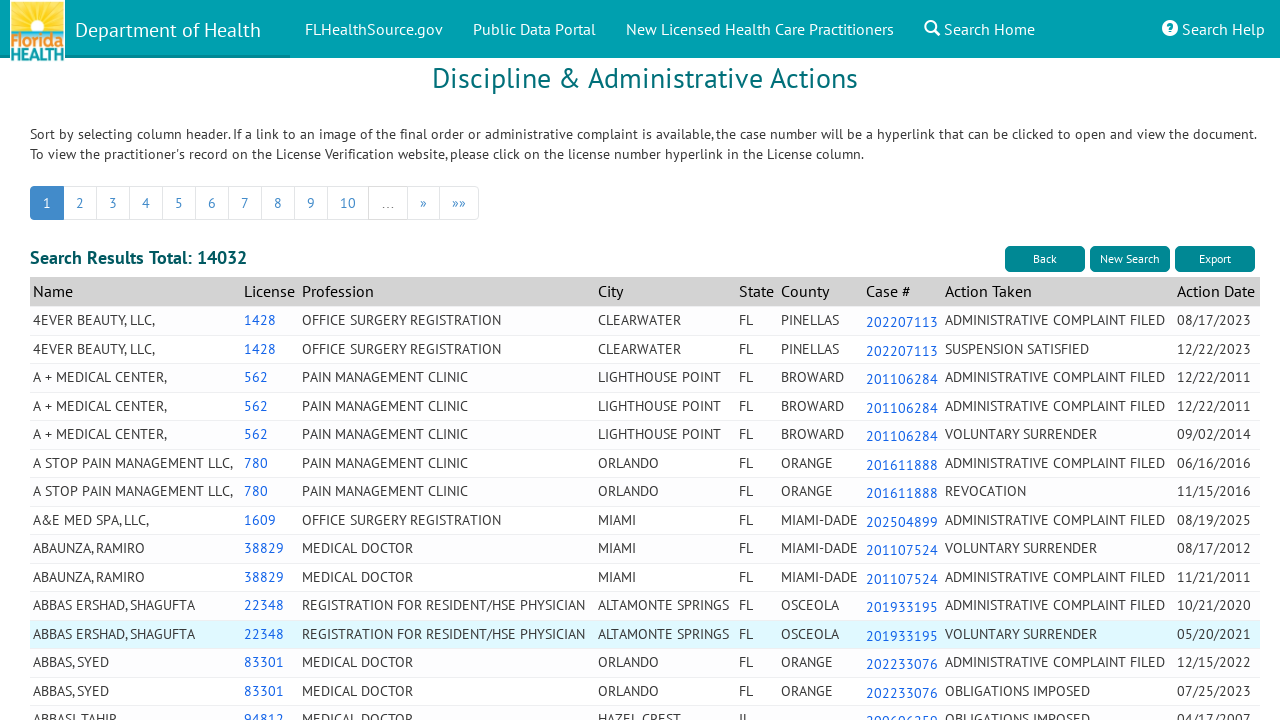